Navigates to Gmail homepage and clicks on the Privacy and Terms links in the footer to verify they are accessible.

Starting URL: https://gmail.com

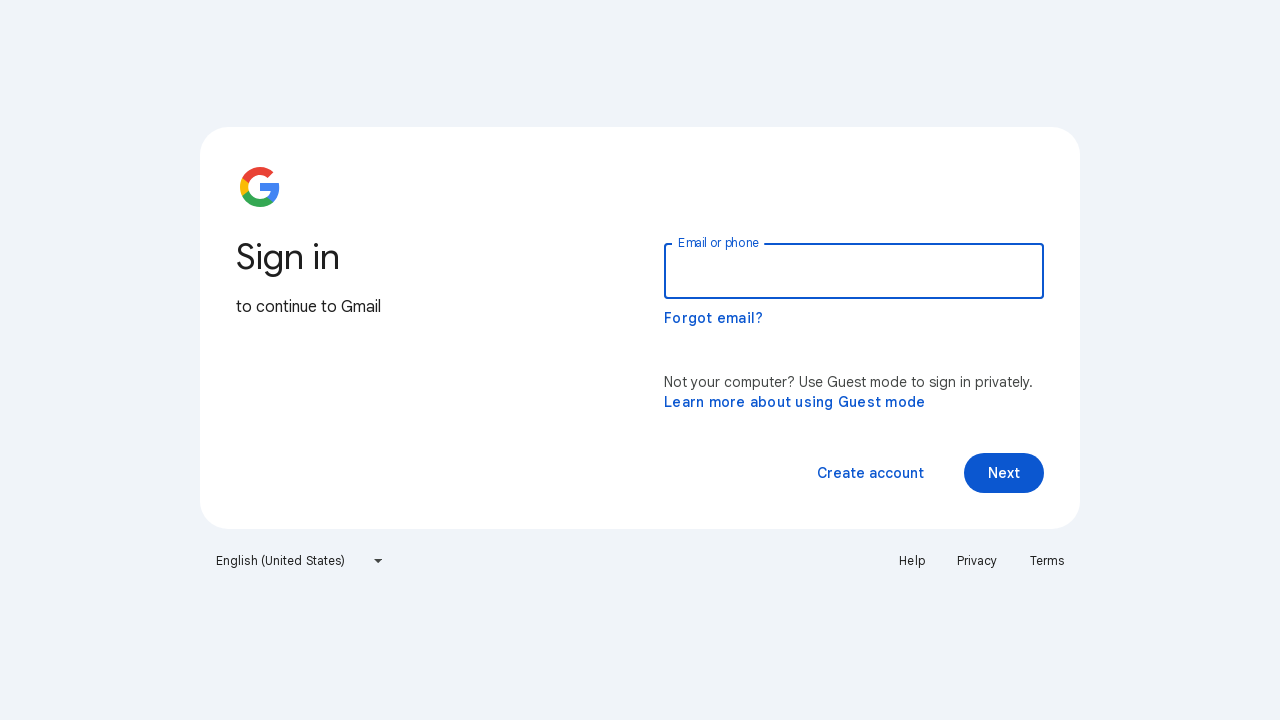

Navigated to Gmail homepage
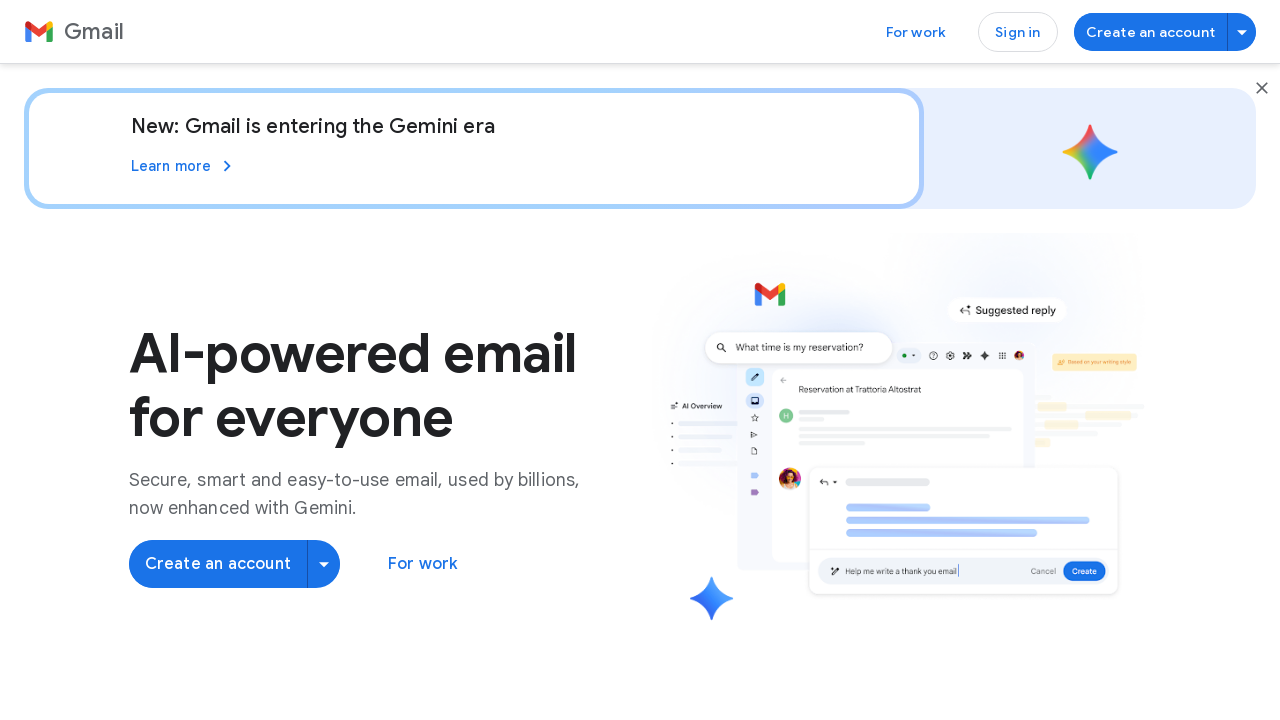

Clicked on Privacy link in footer at (210, 631) on text=Privacy
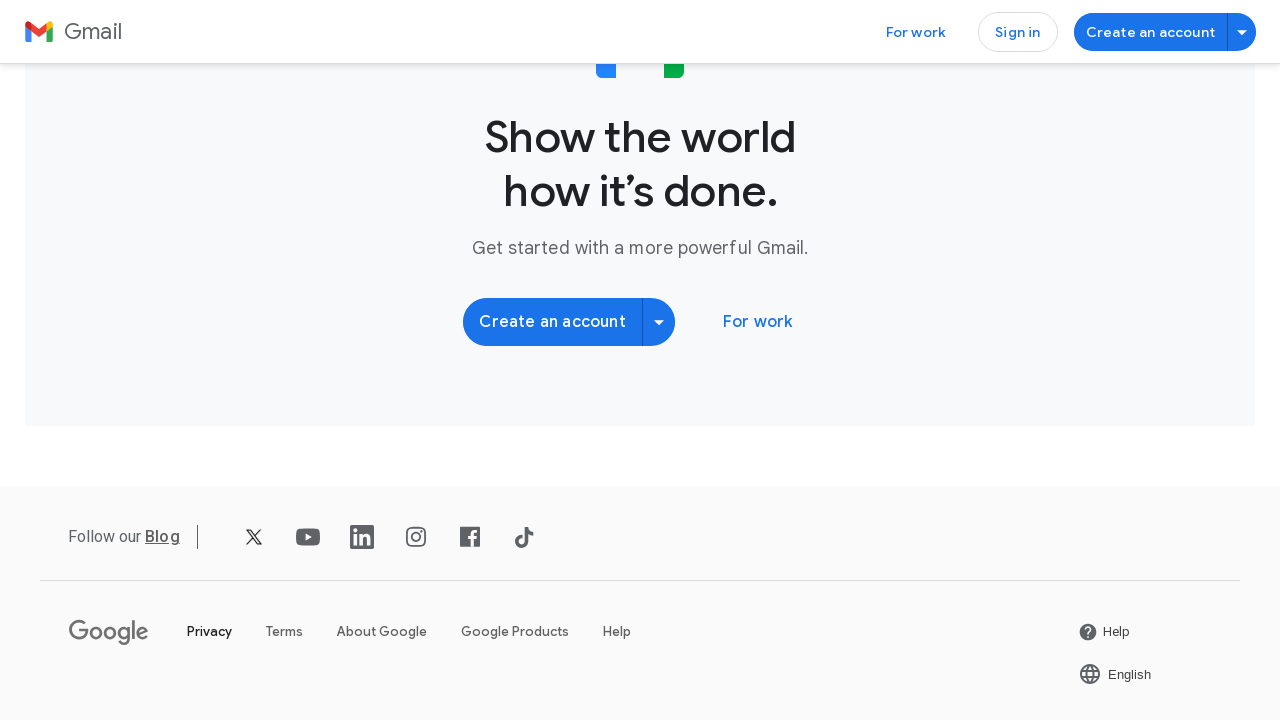

Navigated back from Privacy page
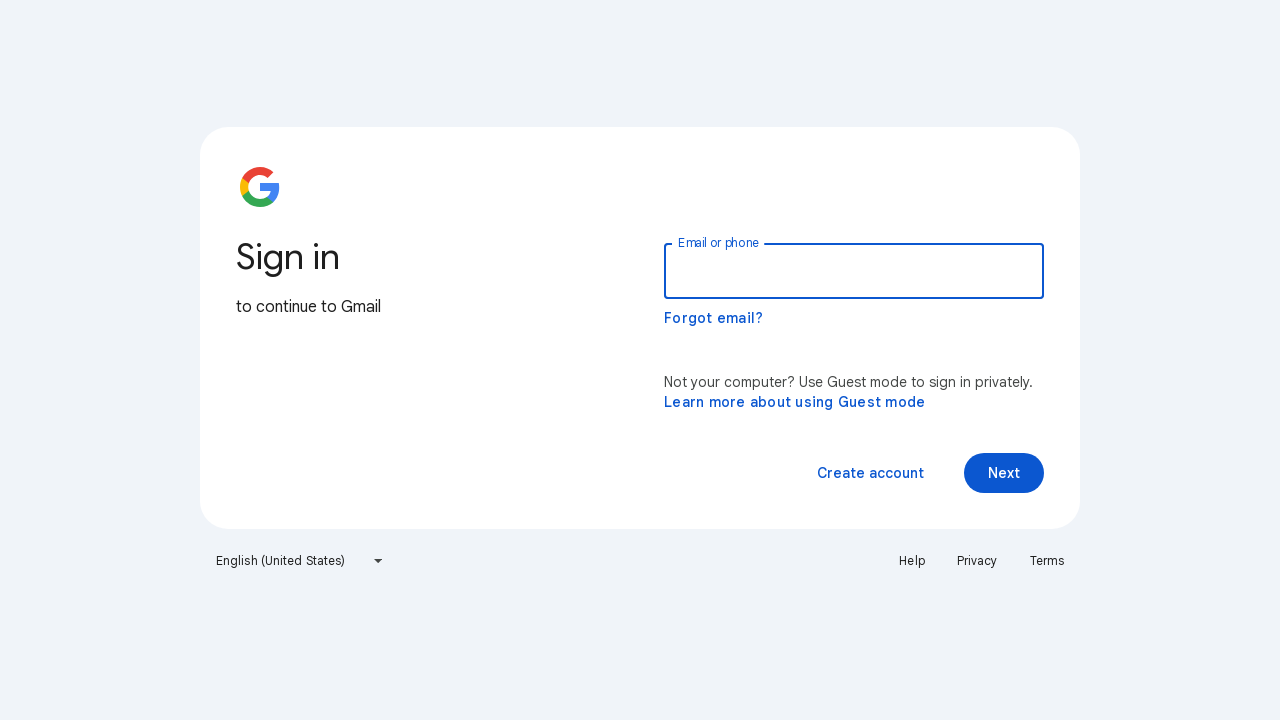

Clicked on Terms link in footer at (1047, 561) on text=Terms
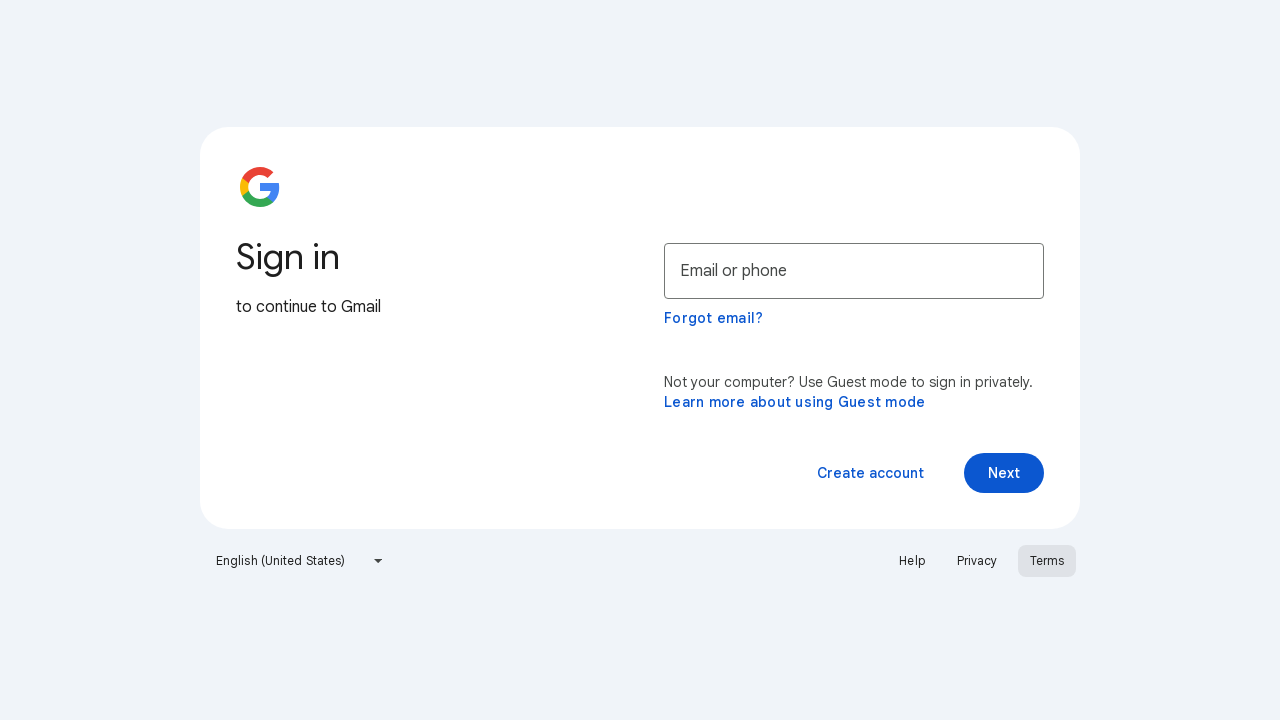

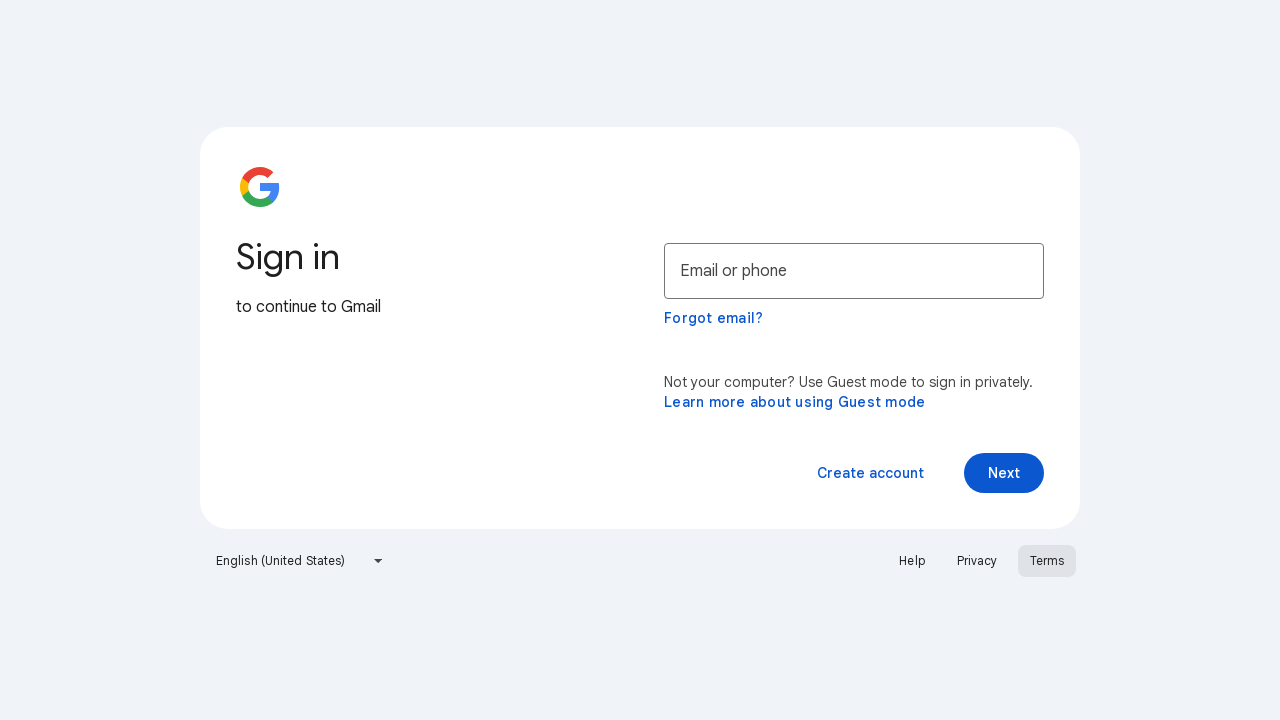